Tests mouse right-click (context click) functionality on a jQuery context menu demo page by right-clicking on a button element to trigger the context menu

Starting URL: http://swisnl.github.io/jQuery-contextMenu/demo.html

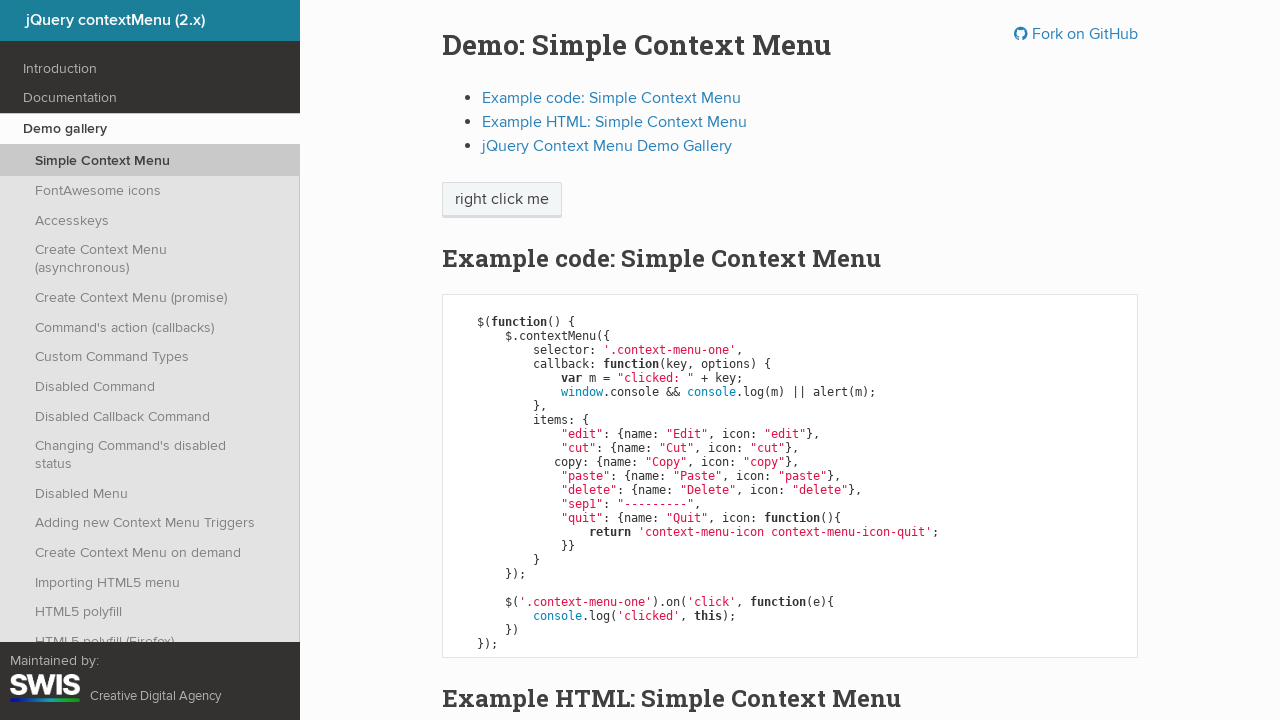

Waited for button element to be visible
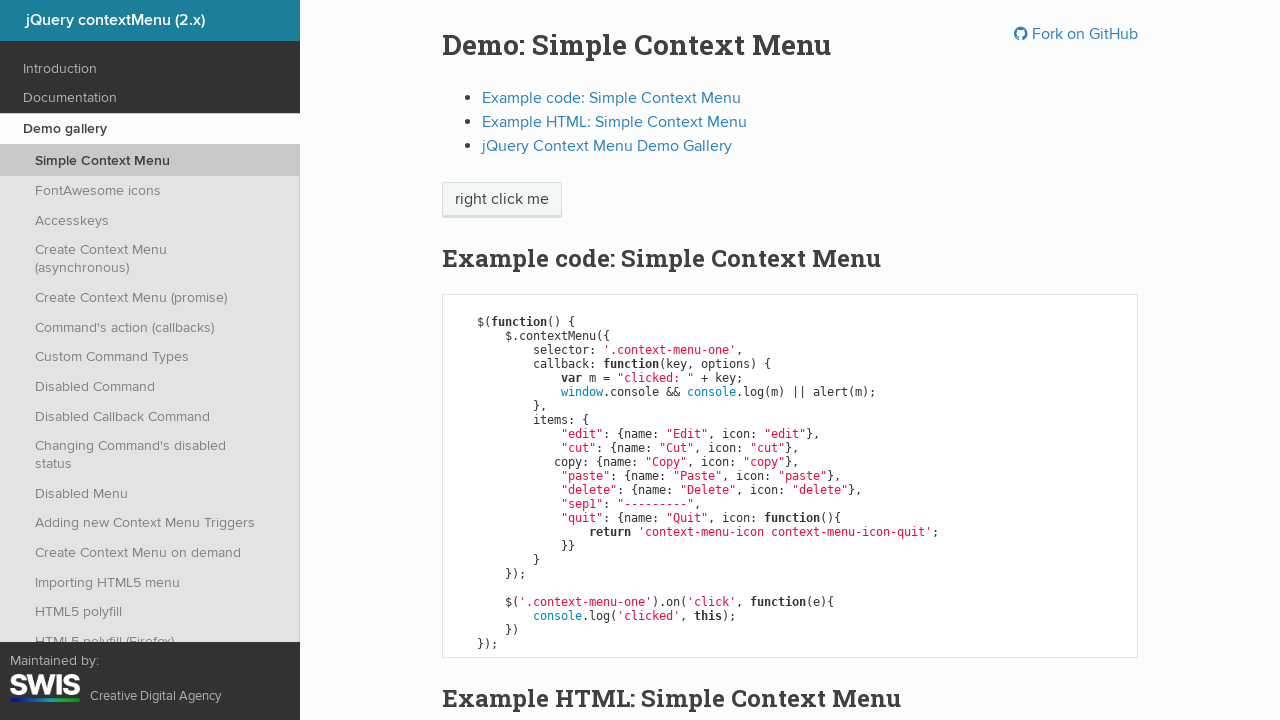

Right-clicked on the button element to trigger context menu at (502, 200) on span.btn-neutral
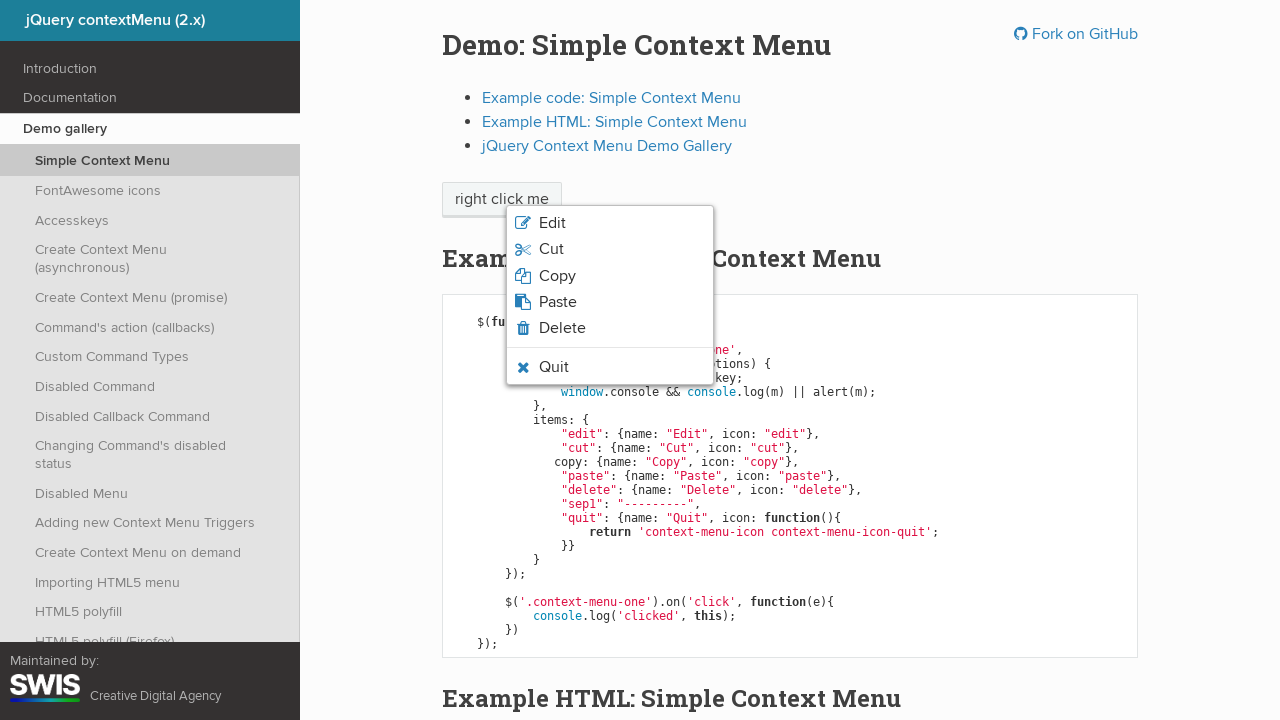

Context menu appeared after right-click
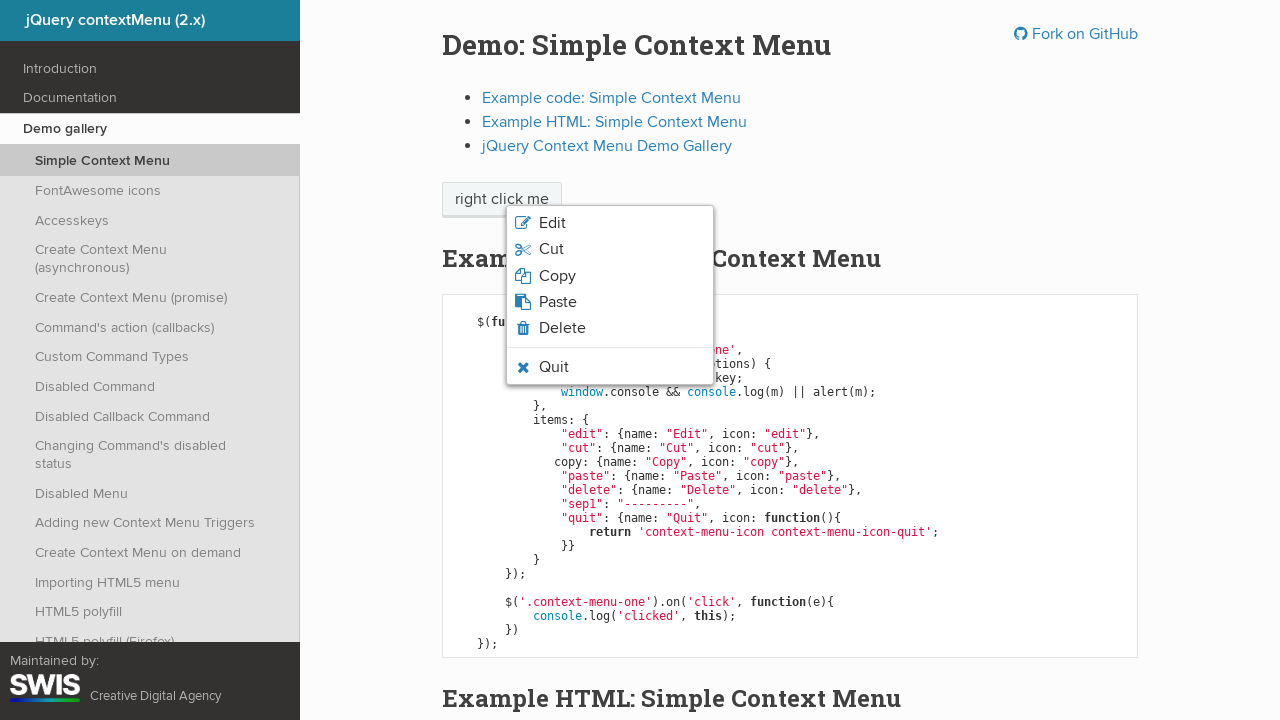

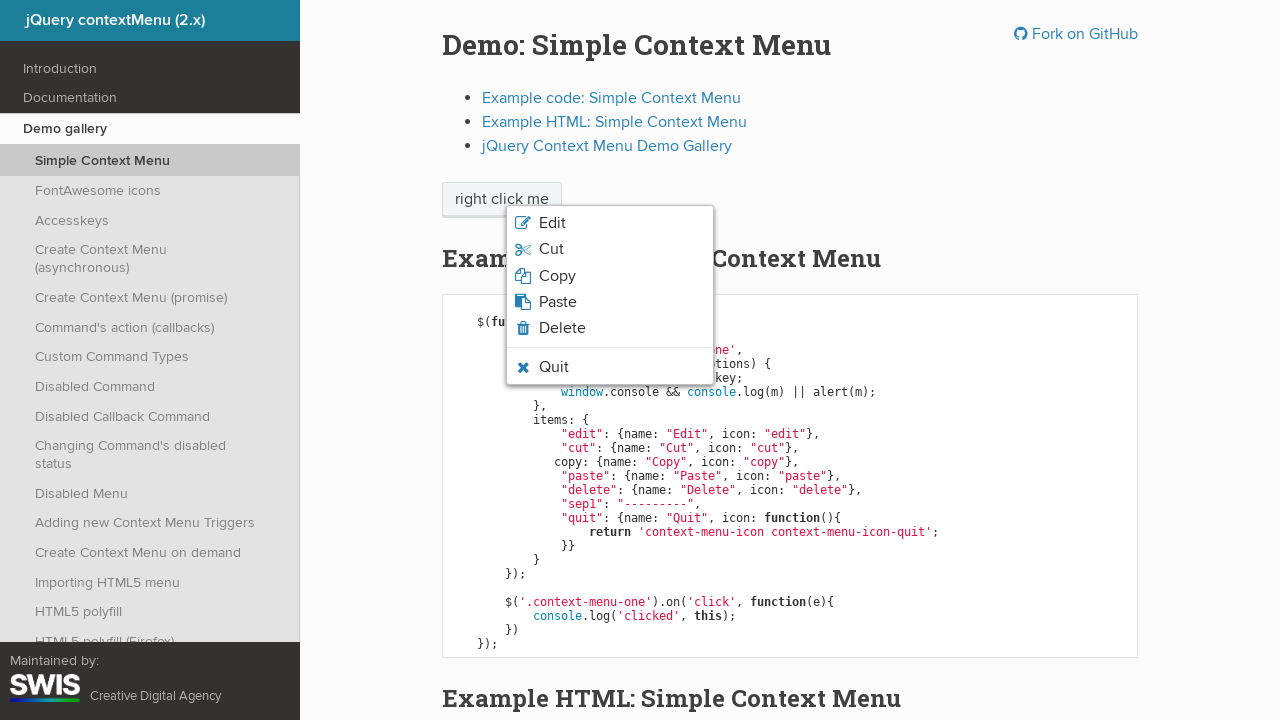